Tests that new todo items are appended to the bottom of the list by creating 3 items and verifying their order

Starting URL: https://demo.playwright.dev/todomvc

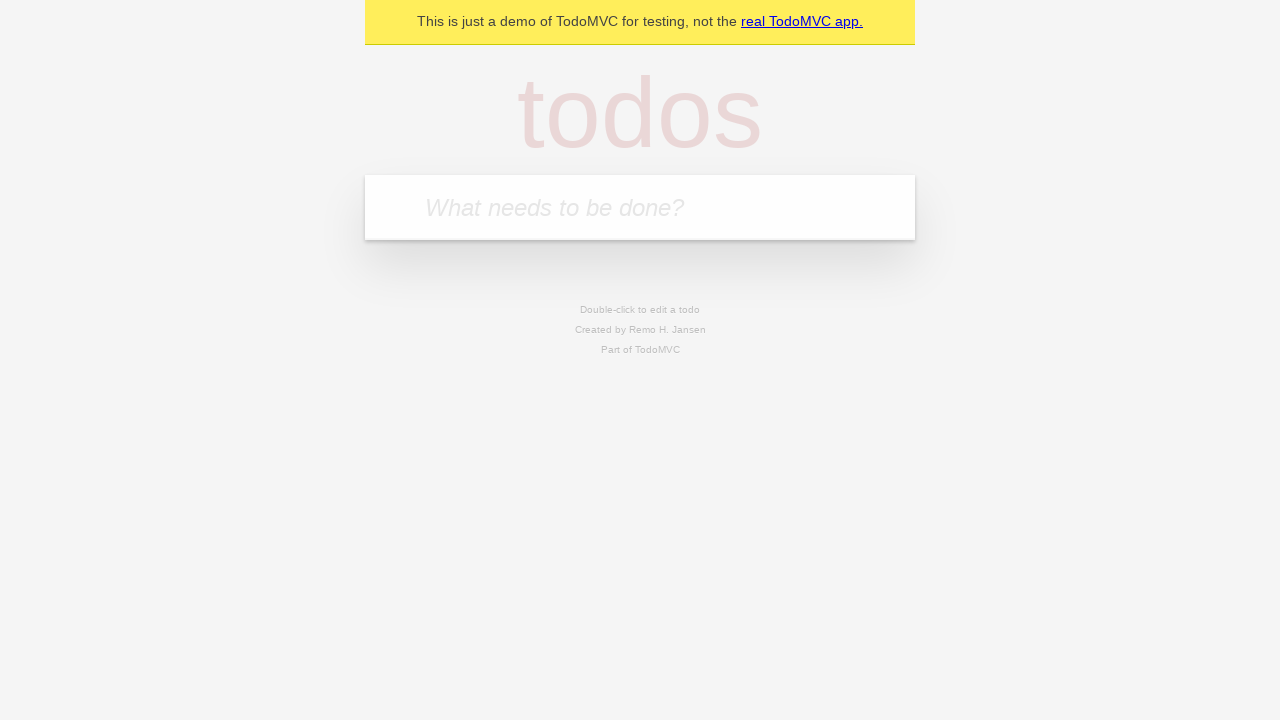

Located the todo input field
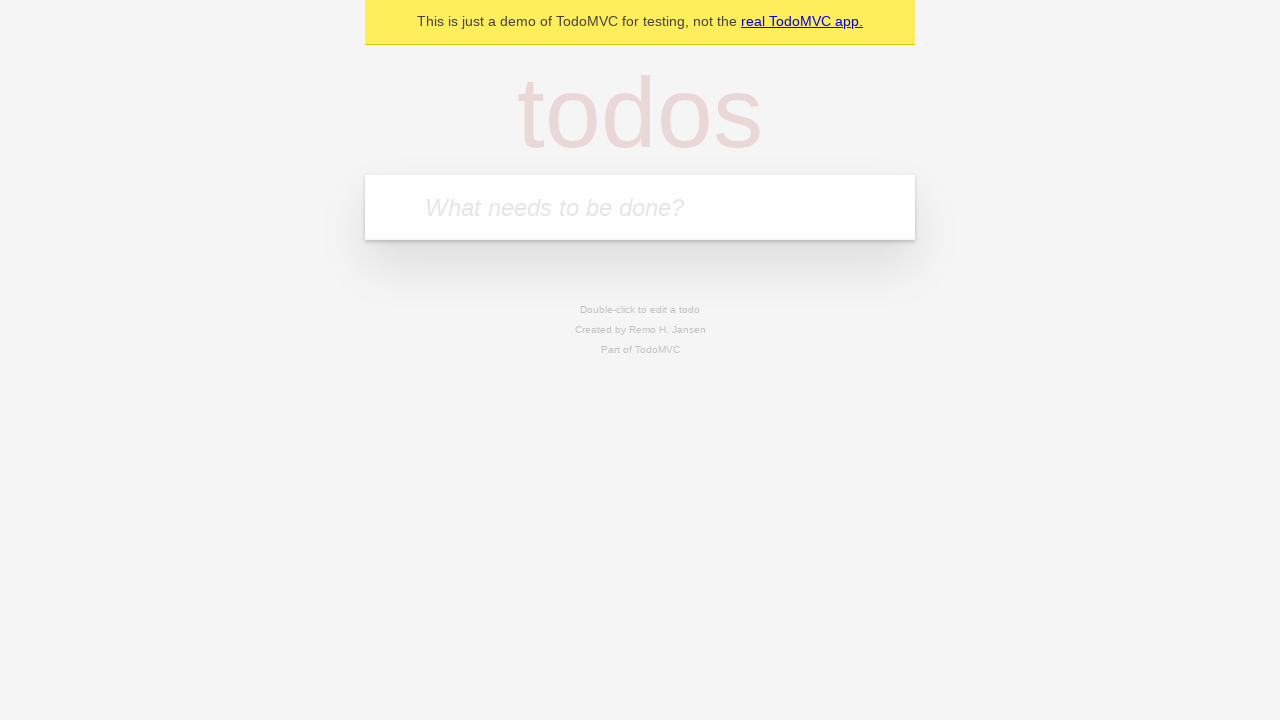

Filled first todo item: 'buy some cheese' on internal:attr=[placeholder="What needs to be done?"i]
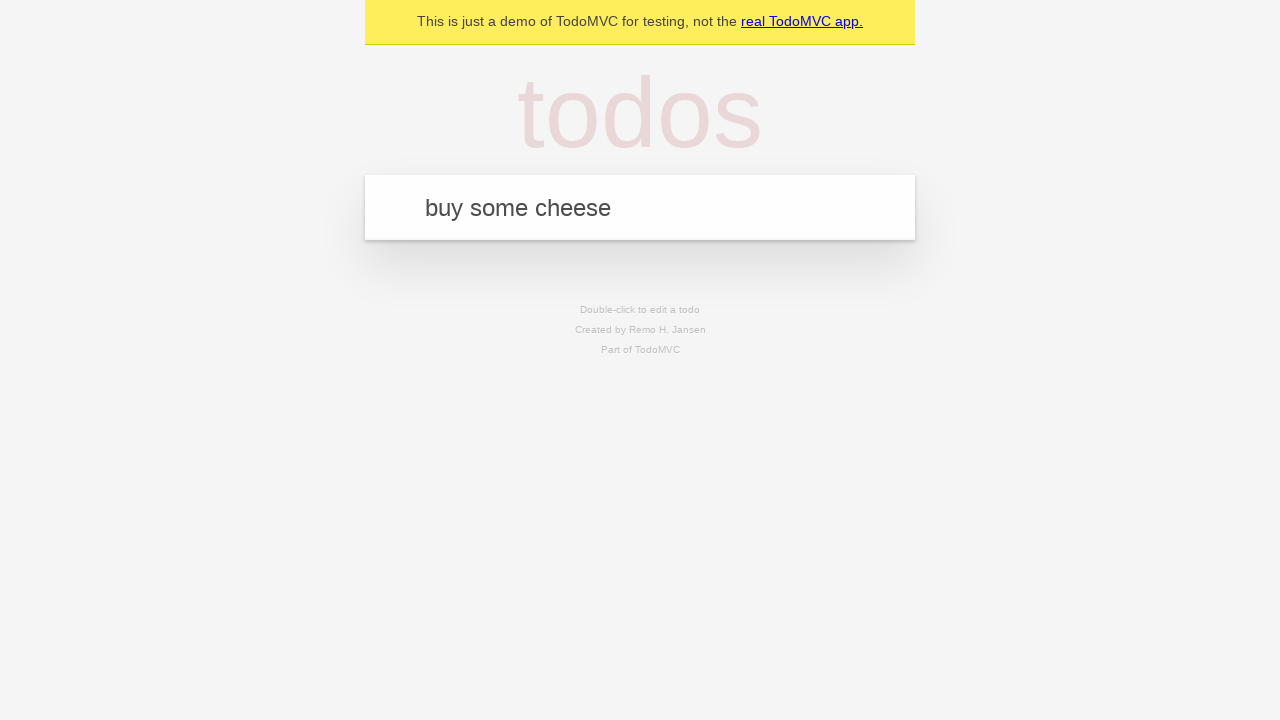

Pressed Enter to add first todo item on internal:attr=[placeholder="What needs to be done?"i]
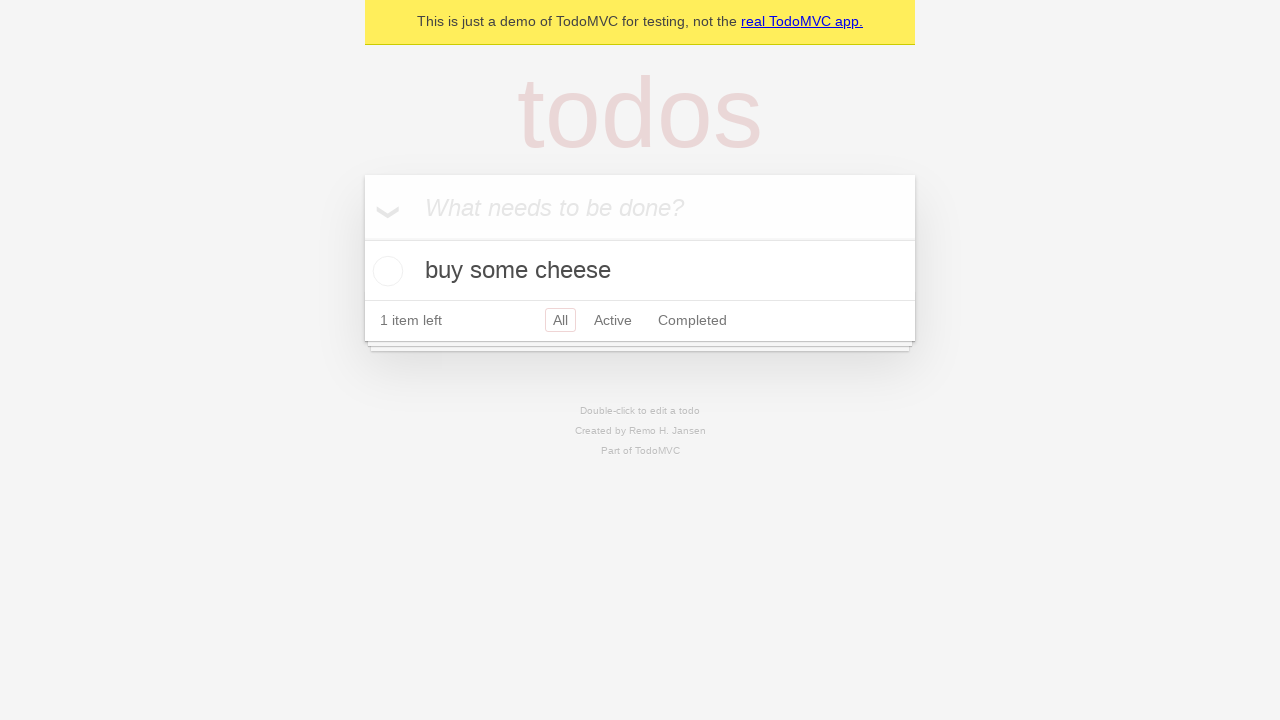

Filled second todo item: 'feed the cat' on internal:attr=[placeholder="What needs to be done?"i]
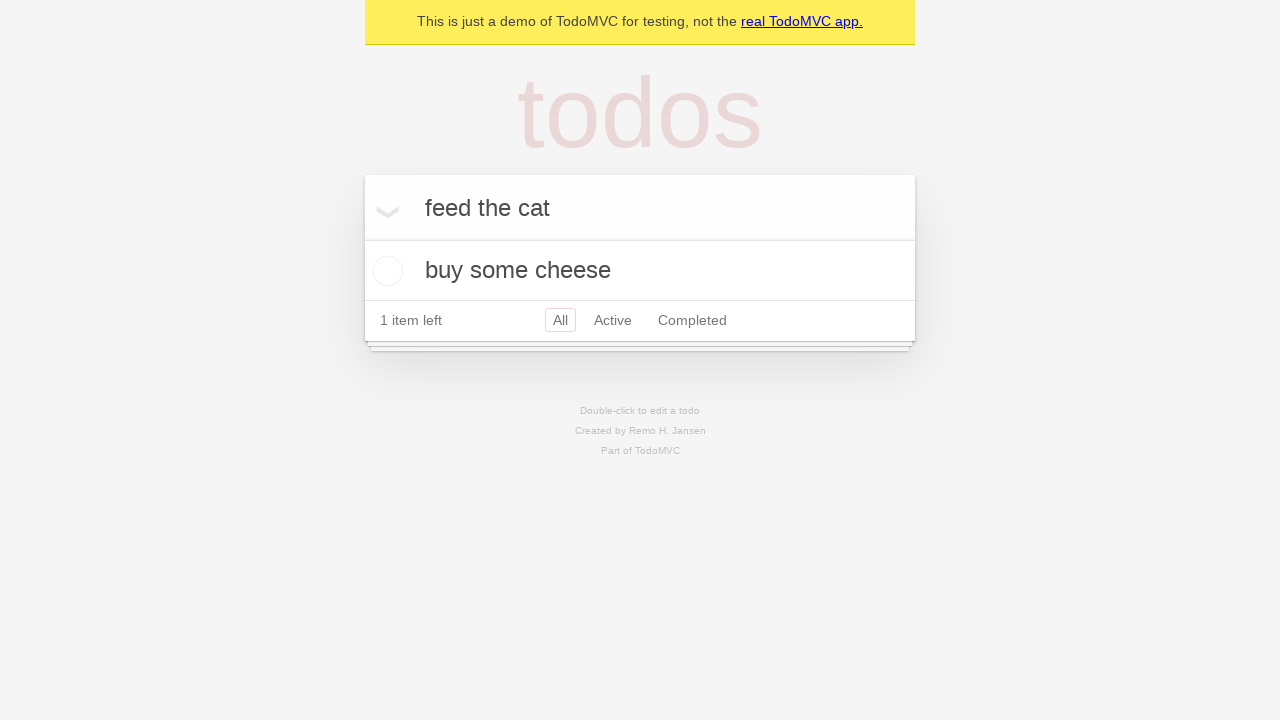

Pressed Enter to add second todo item on internal:attr=[placeholder="What needs to be done?"i]
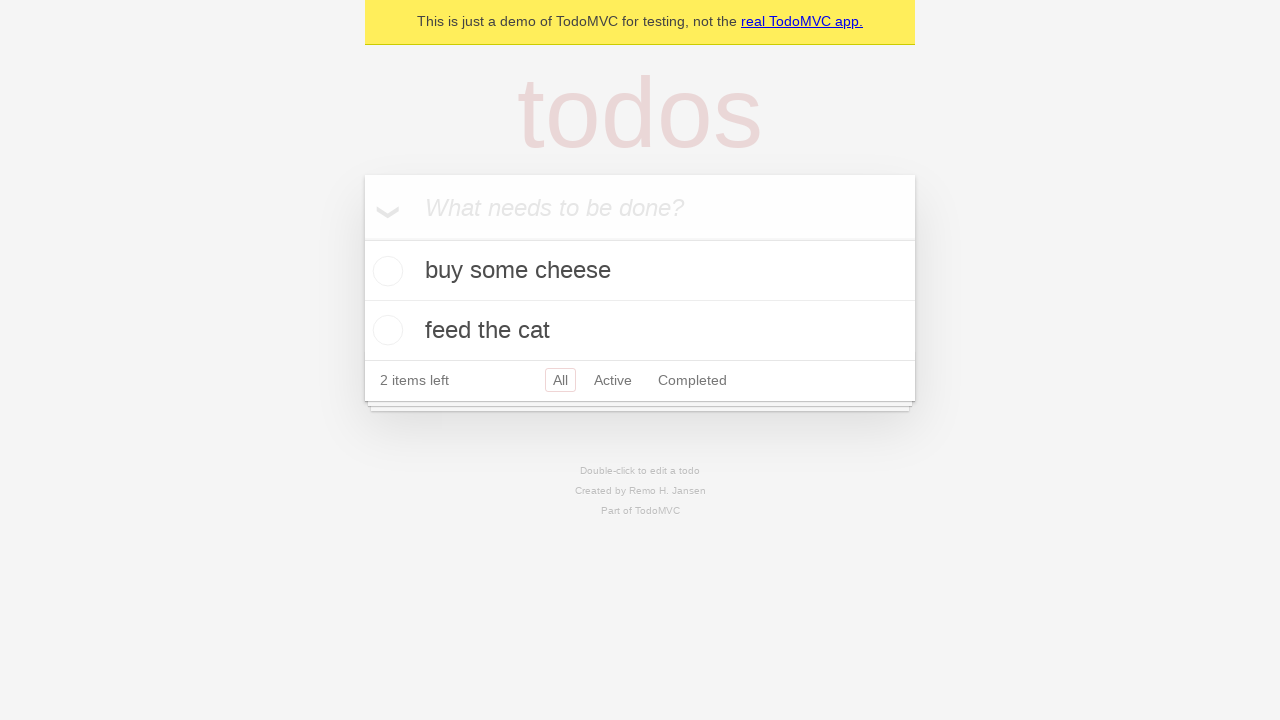

Filled third todo item: 'book a doctors appointment' on internal:attr=[placeholder="What needs to be done?"i]
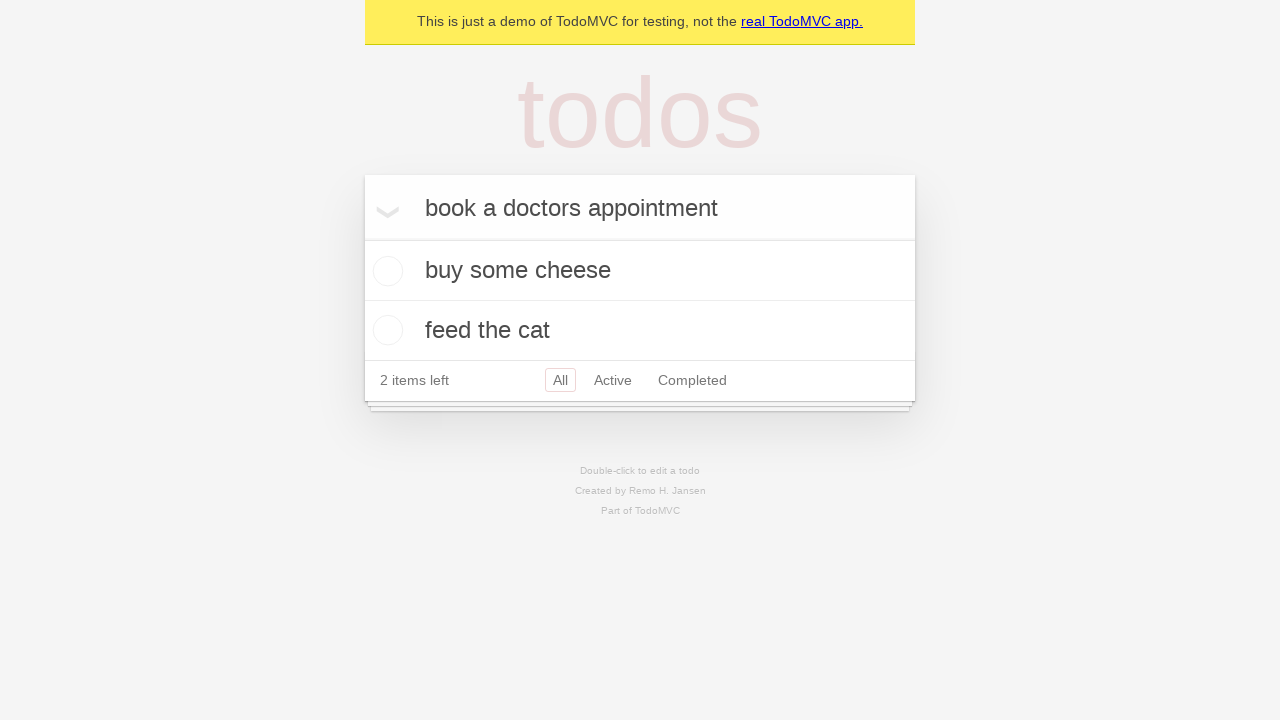

Pressed Enter to add third todo item on internal:attr=[placeholder="What needs to be done?"i]
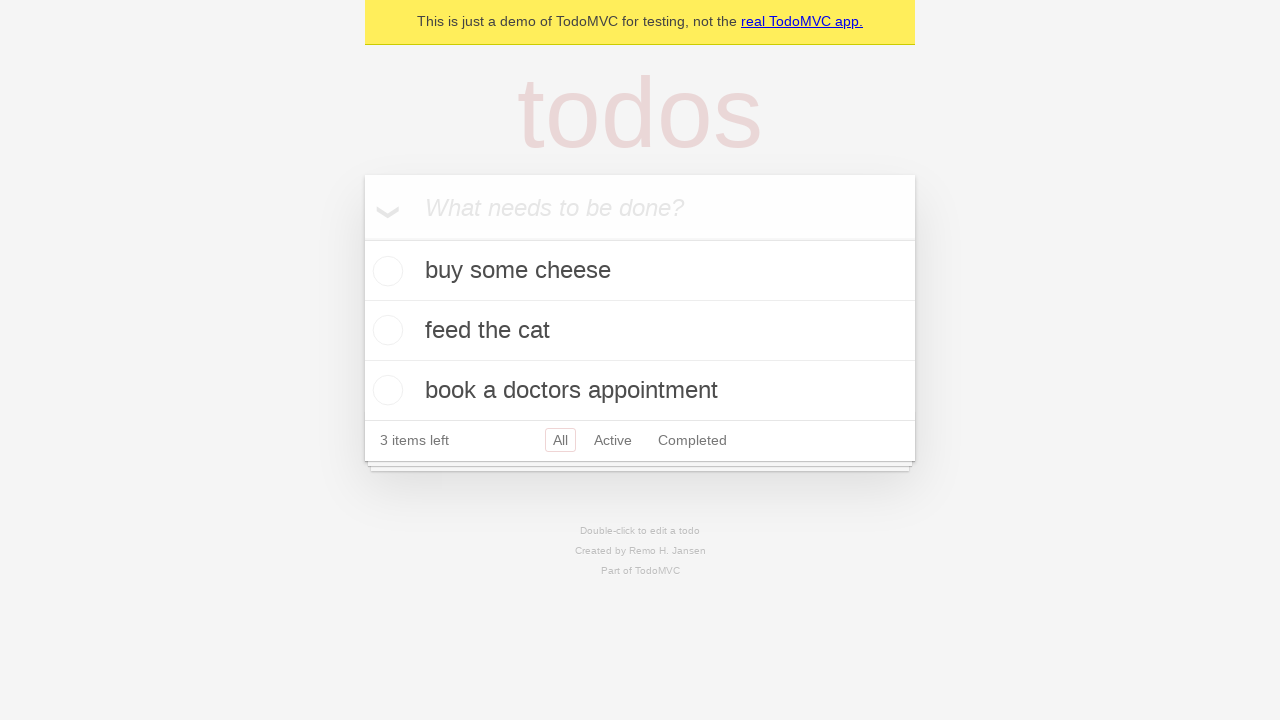

Todo count element loaded, confirming all 3 items were added
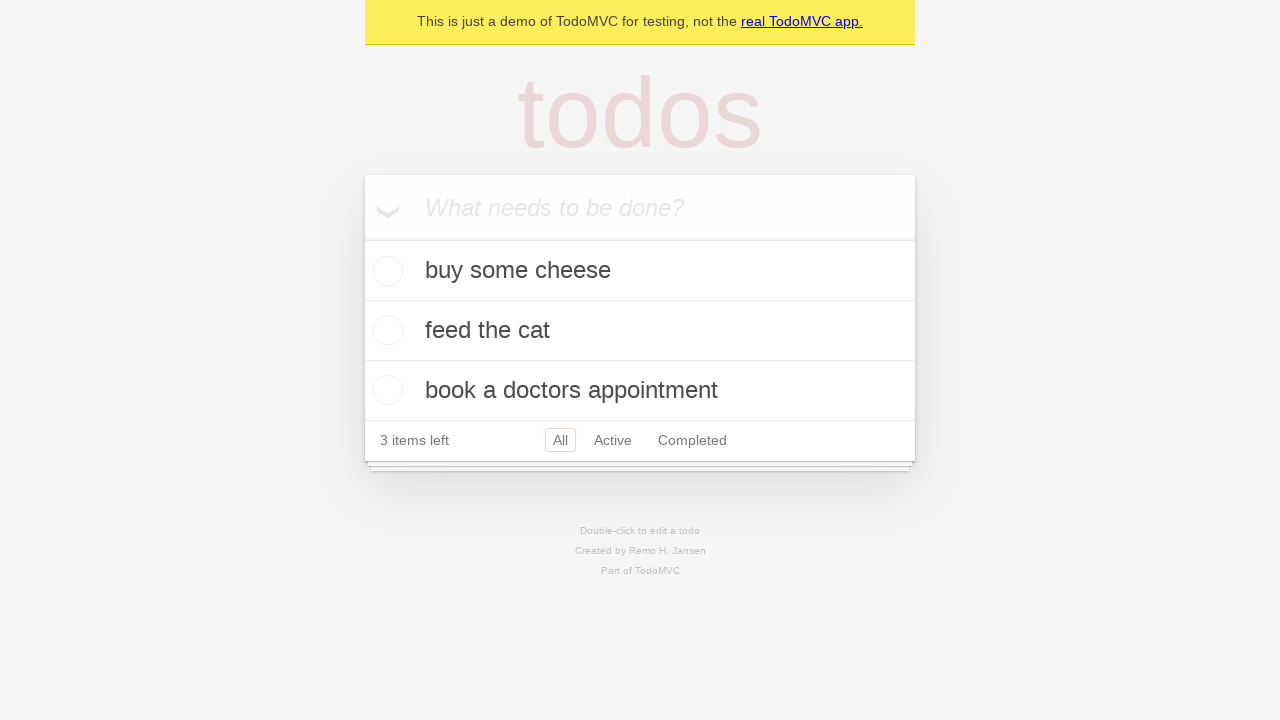

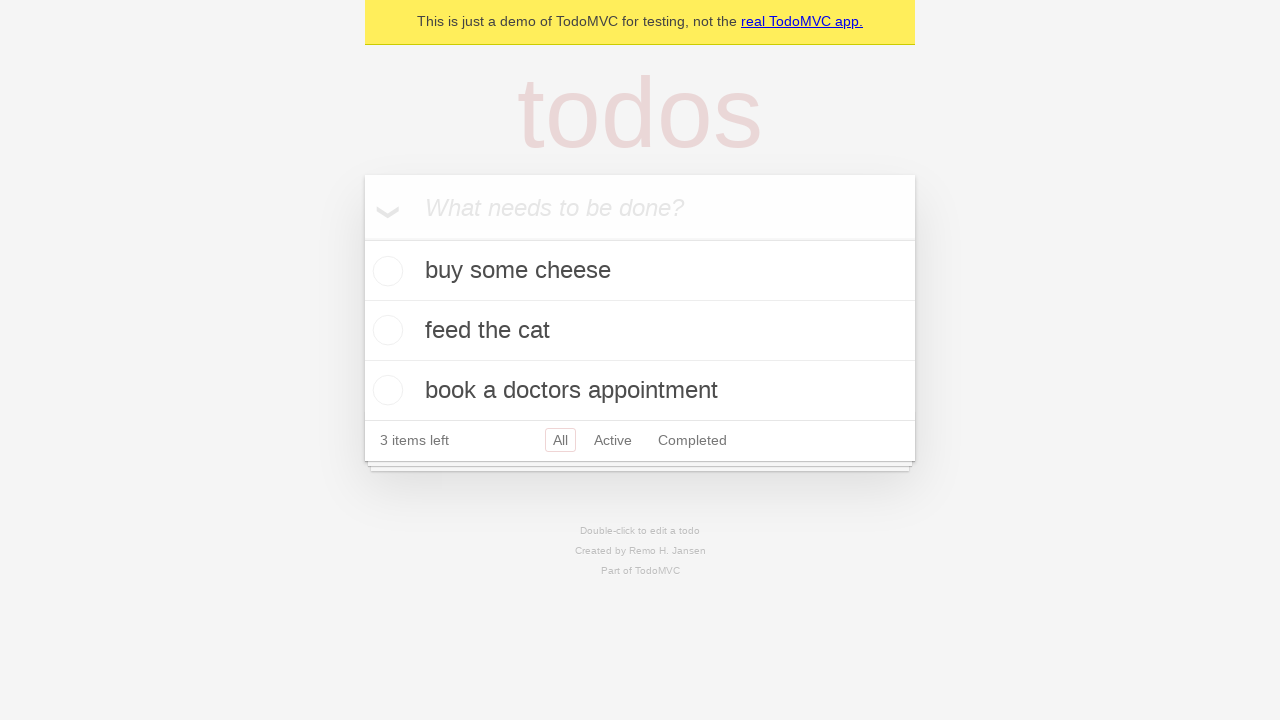